Tests window handling functionality by clicking a button that opens multiple windows and verifying the windows are opened

Starting URL: https://leafground.com/window.xhtml

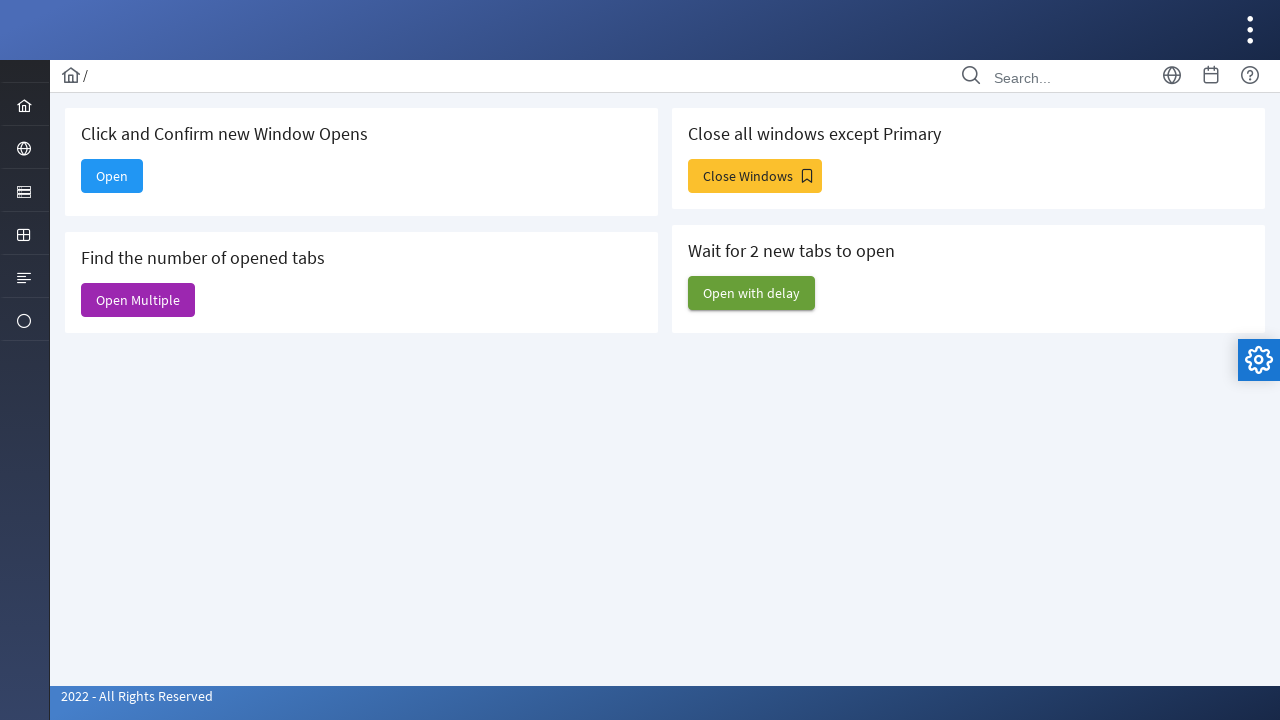

Clicked 'Open Multiple' button to open multiple windows at (138, 300) on xpath=//span[text()='Open Multiple']
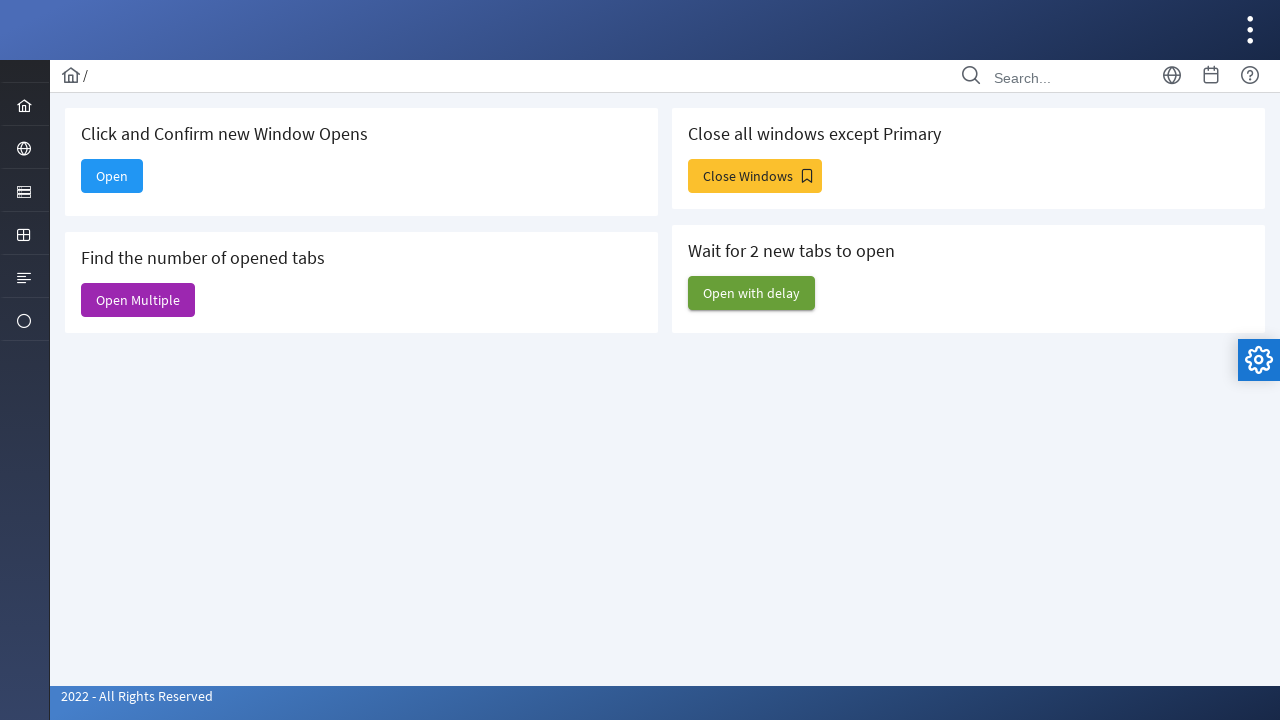

Waited 1000ms for windows to open
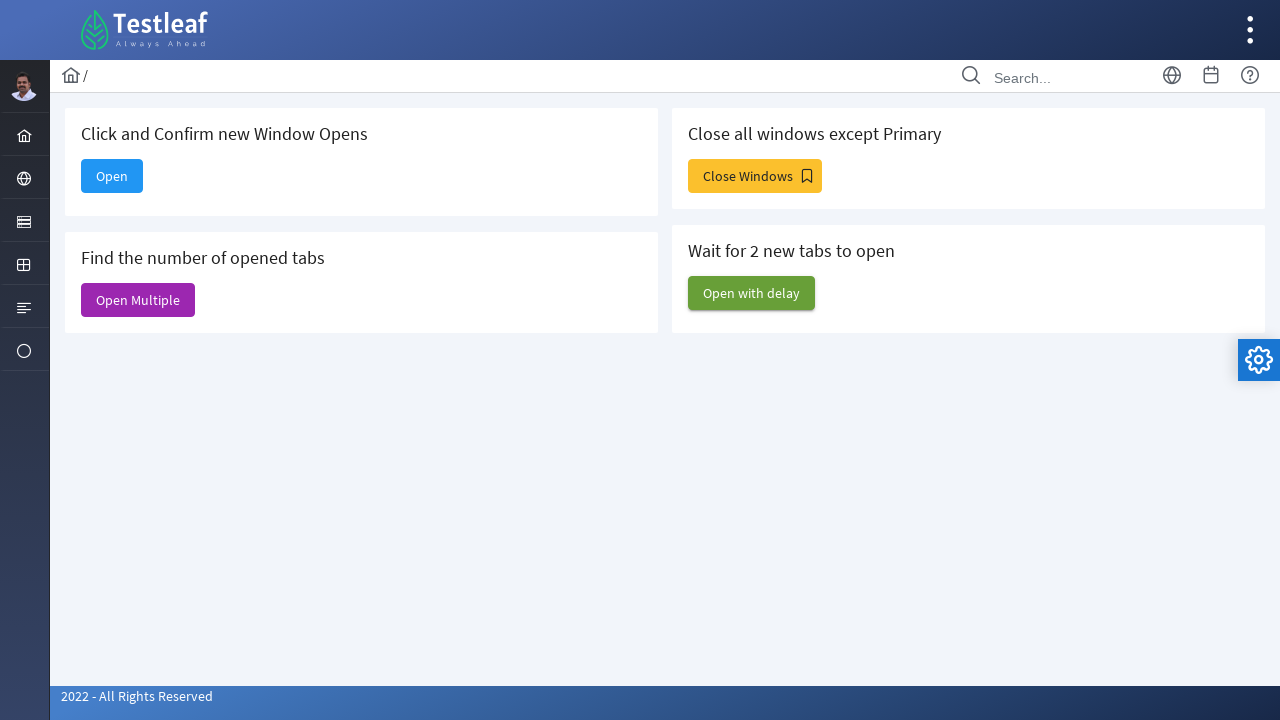

Retrieved all pages/windows from context - total count: 6
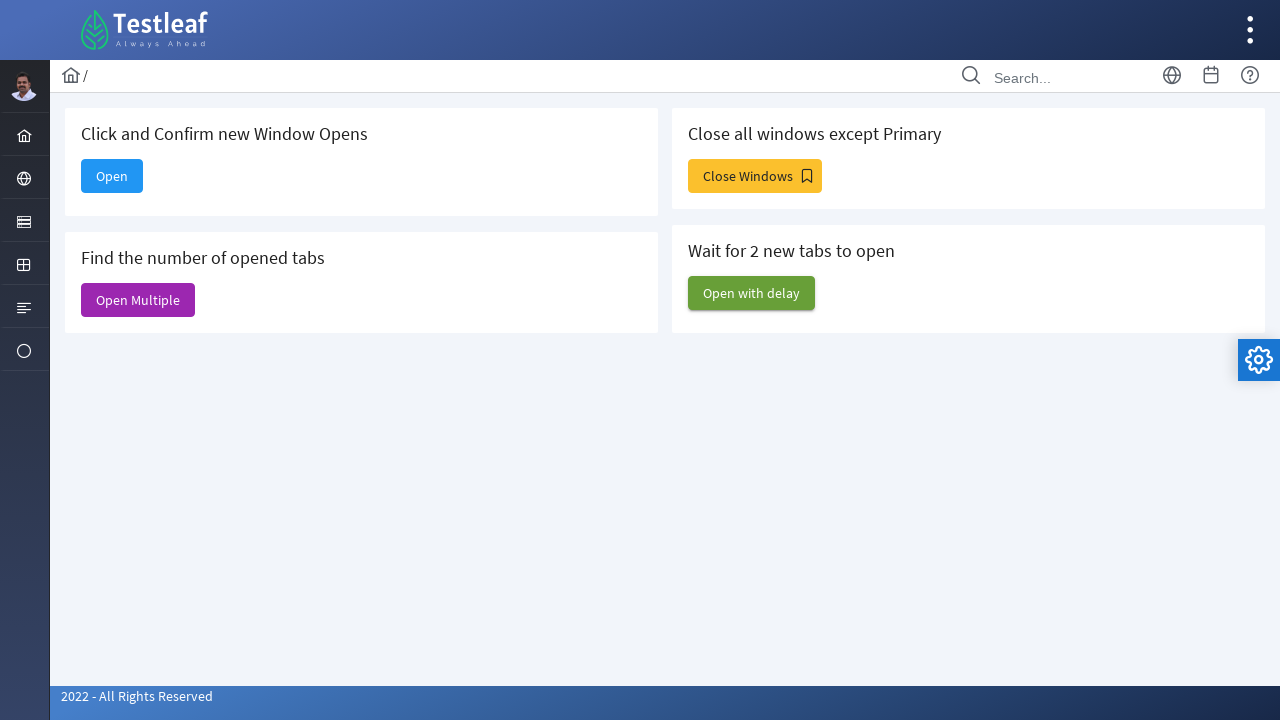

Verified window URL: https://leafground.com/window.xhtml
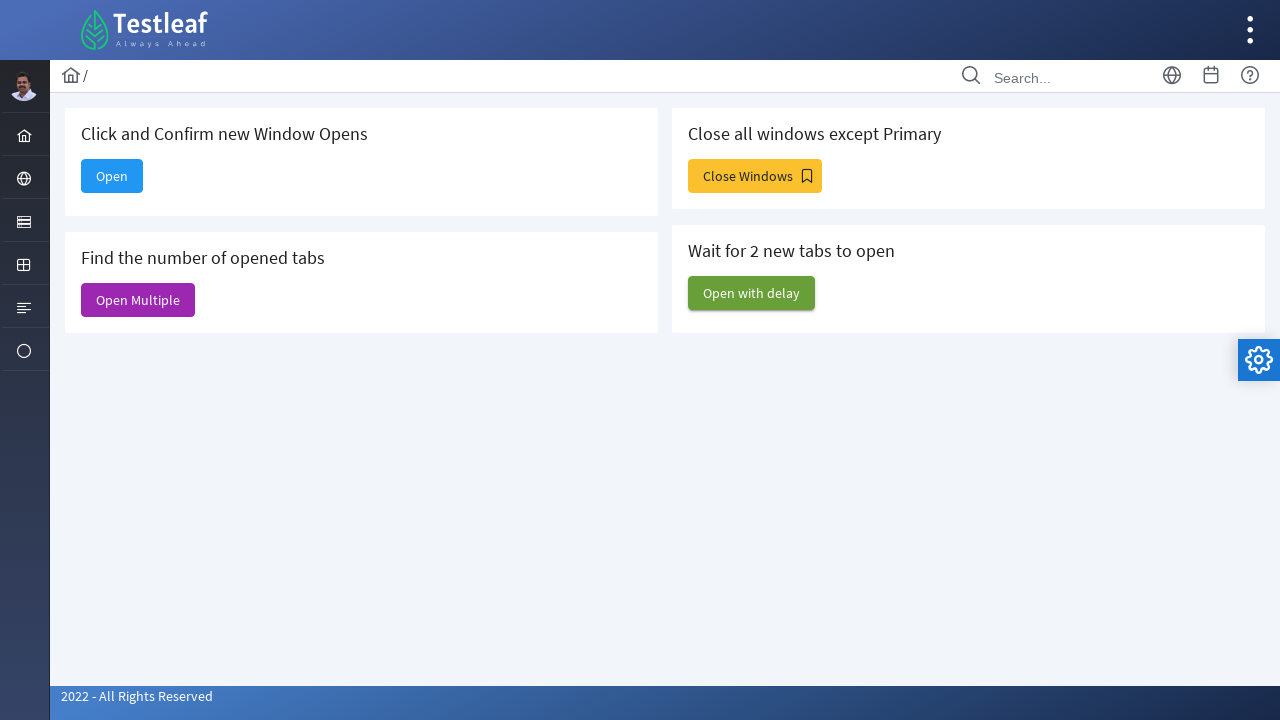

Verified window URL: https://leafground.com/alert.xhtml
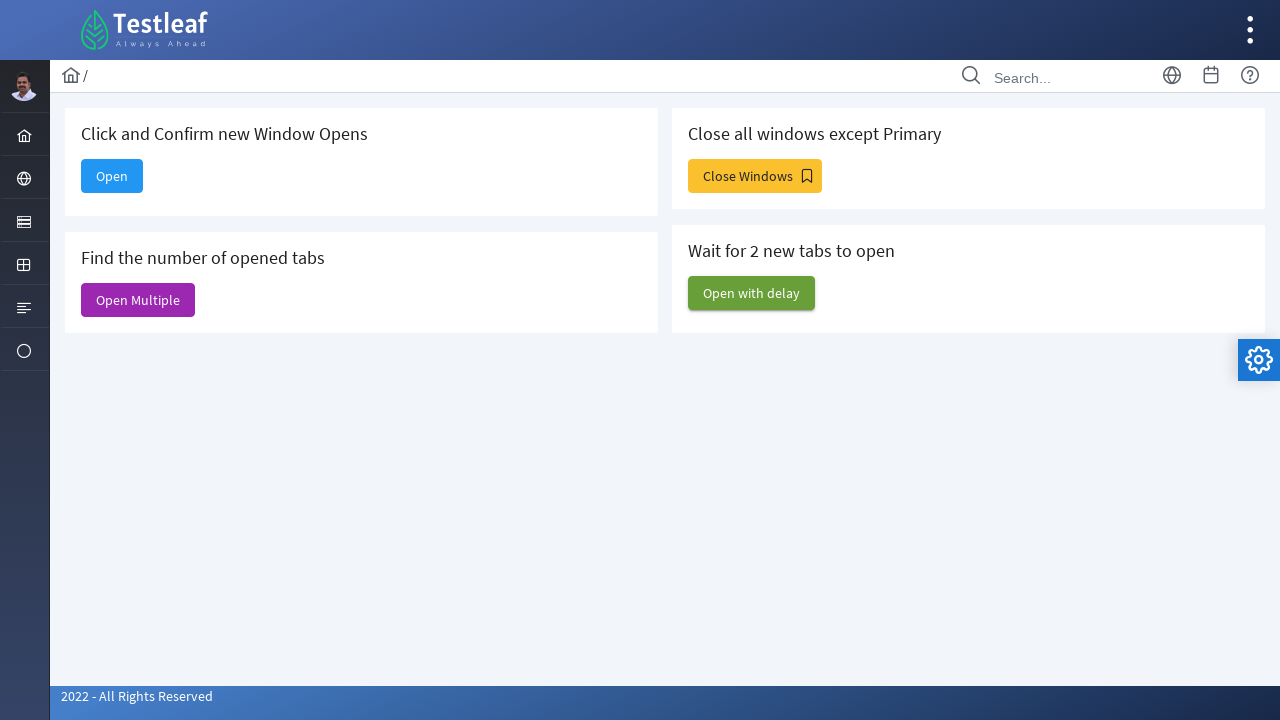

Verified window URL: https://leafground.com/input.xhtml
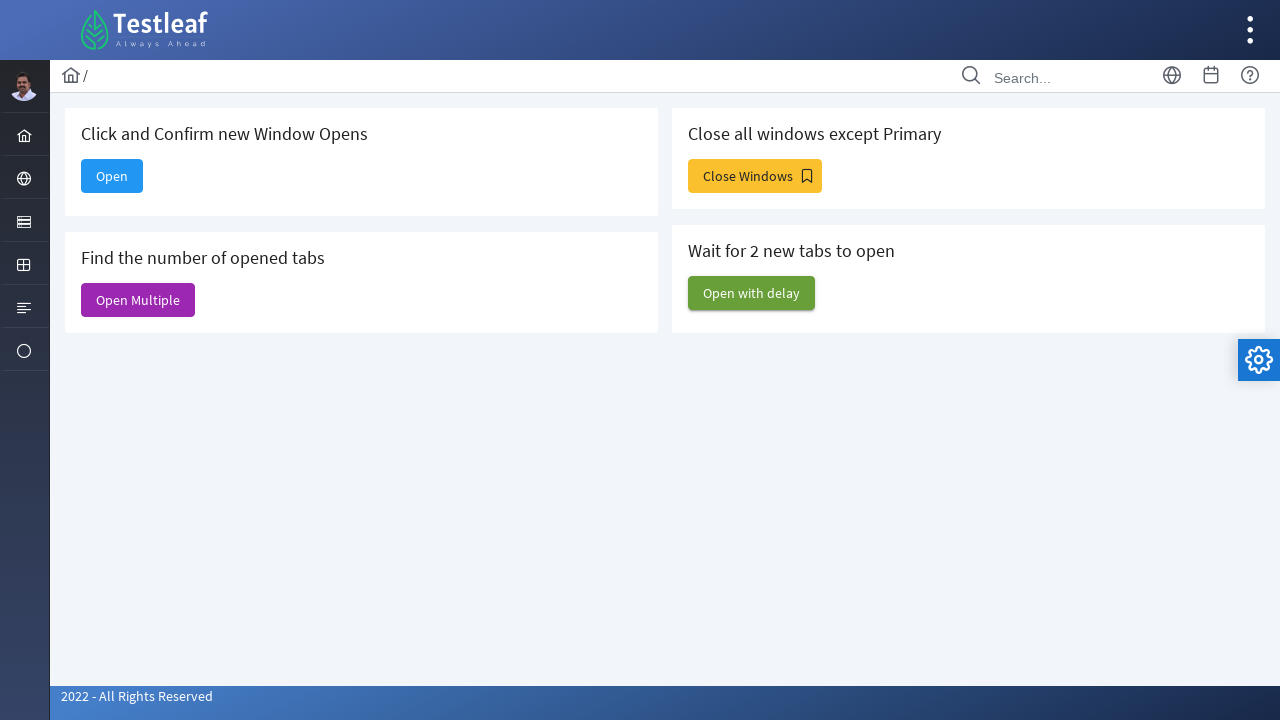

Verified window URL: https://leafground.com/dashboard.xhtml
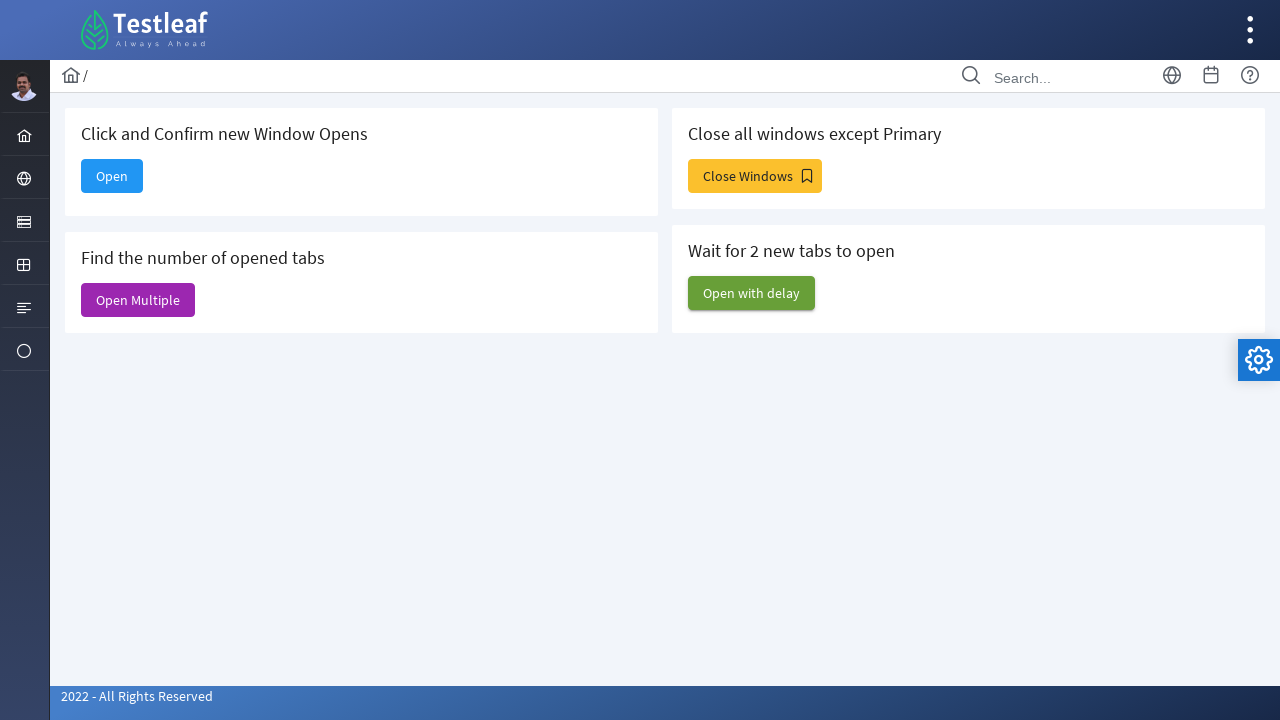

Verified window URL: https://leafground.com/table.xhtml
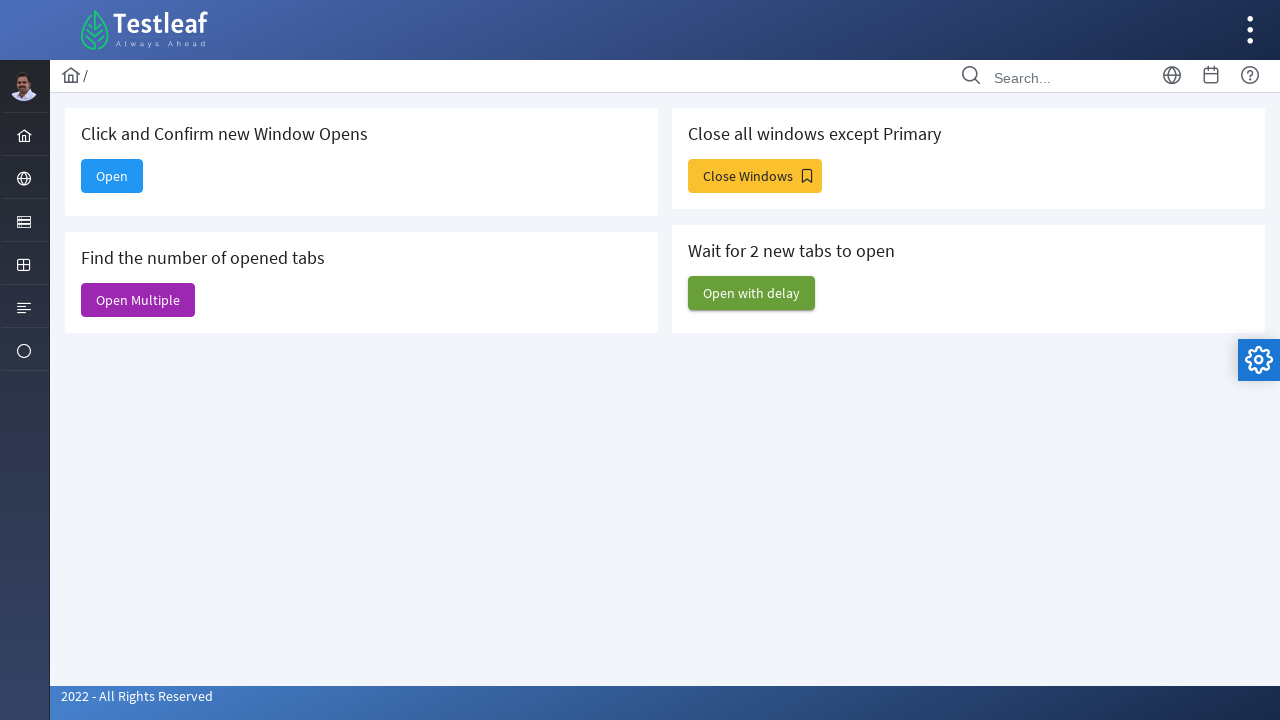

Verified window URL: https://leafground.com/dashboard.xhtml
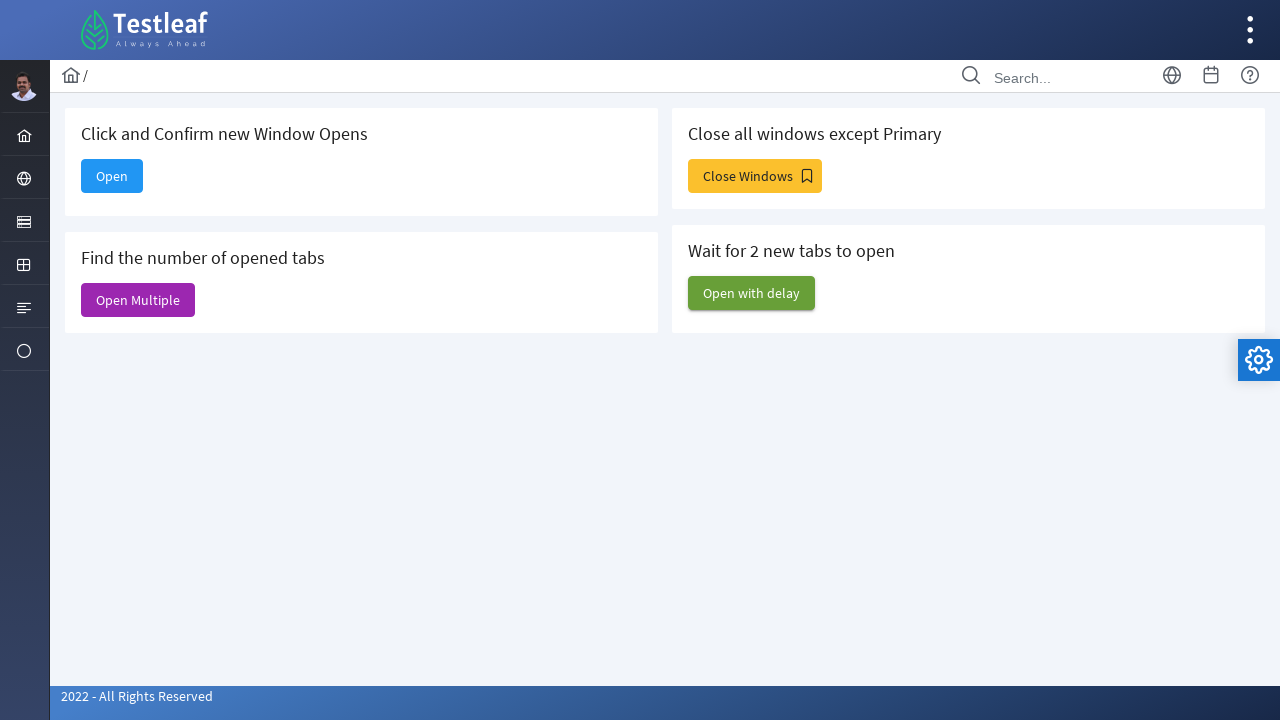

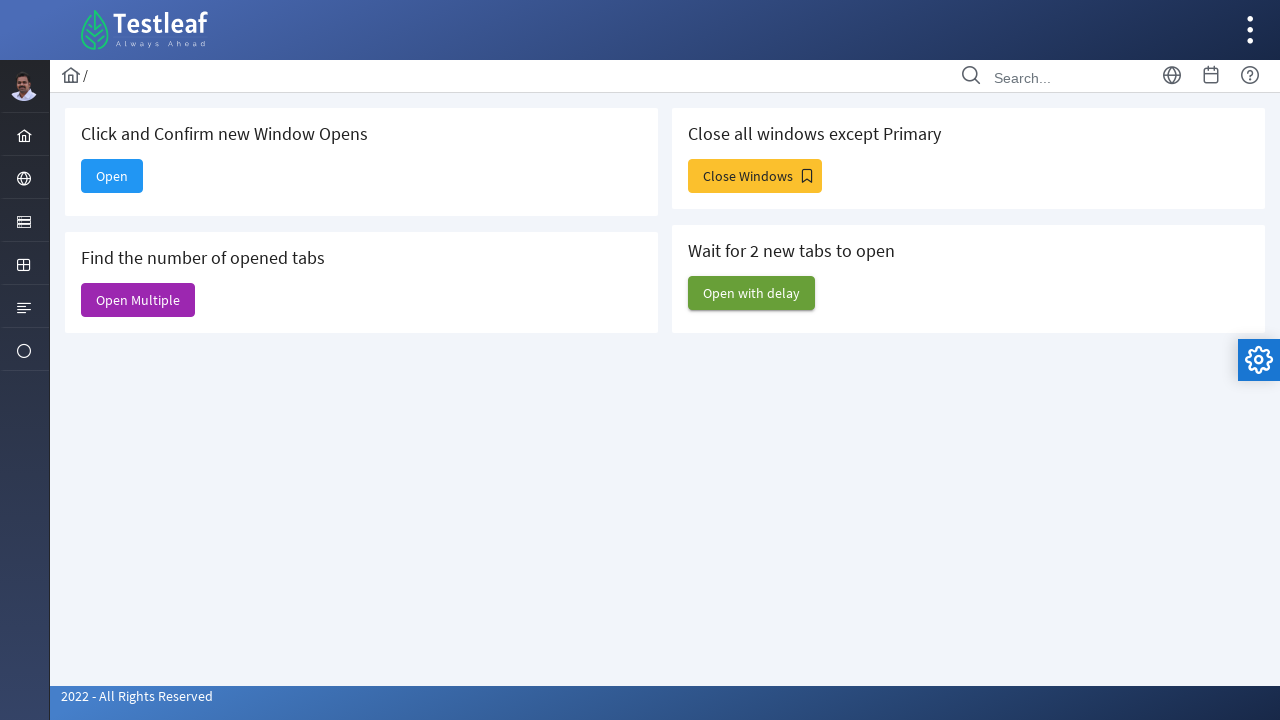